Navigates to the Loadium website homepage and verifies the page loads

Starting URL: https://www.loadium.com/

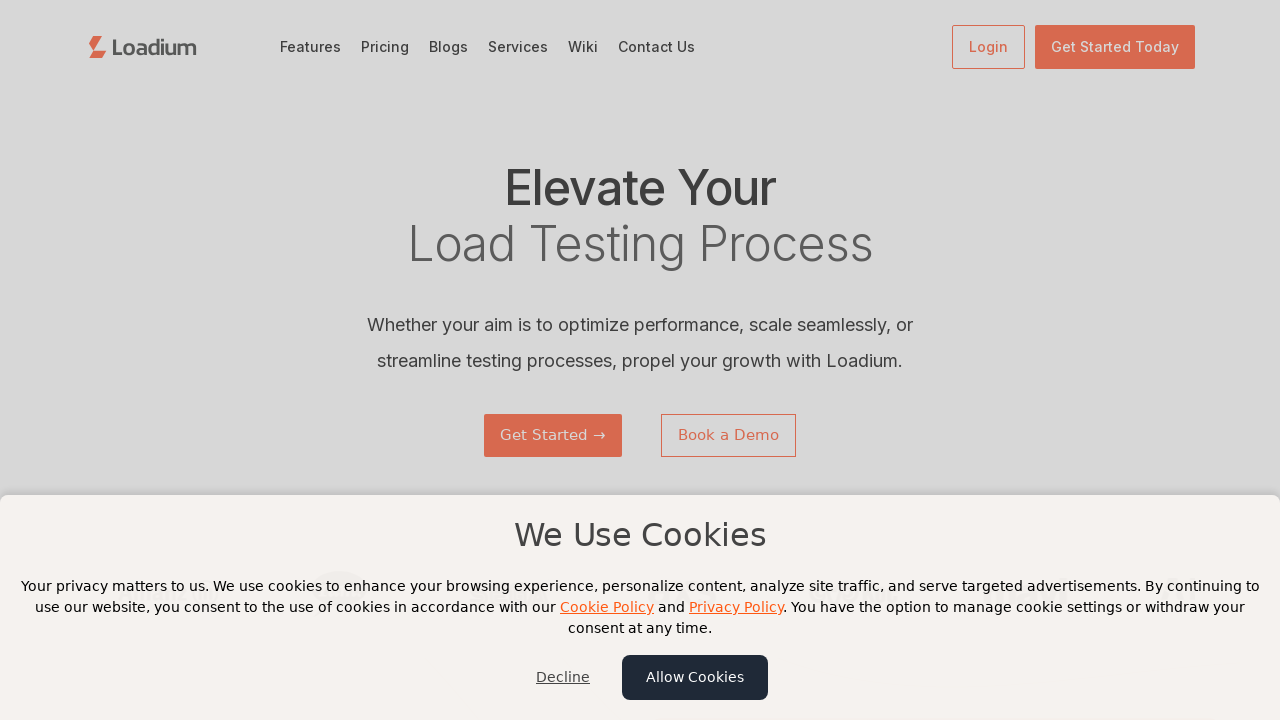

Waited for page DOM to be fully loaded
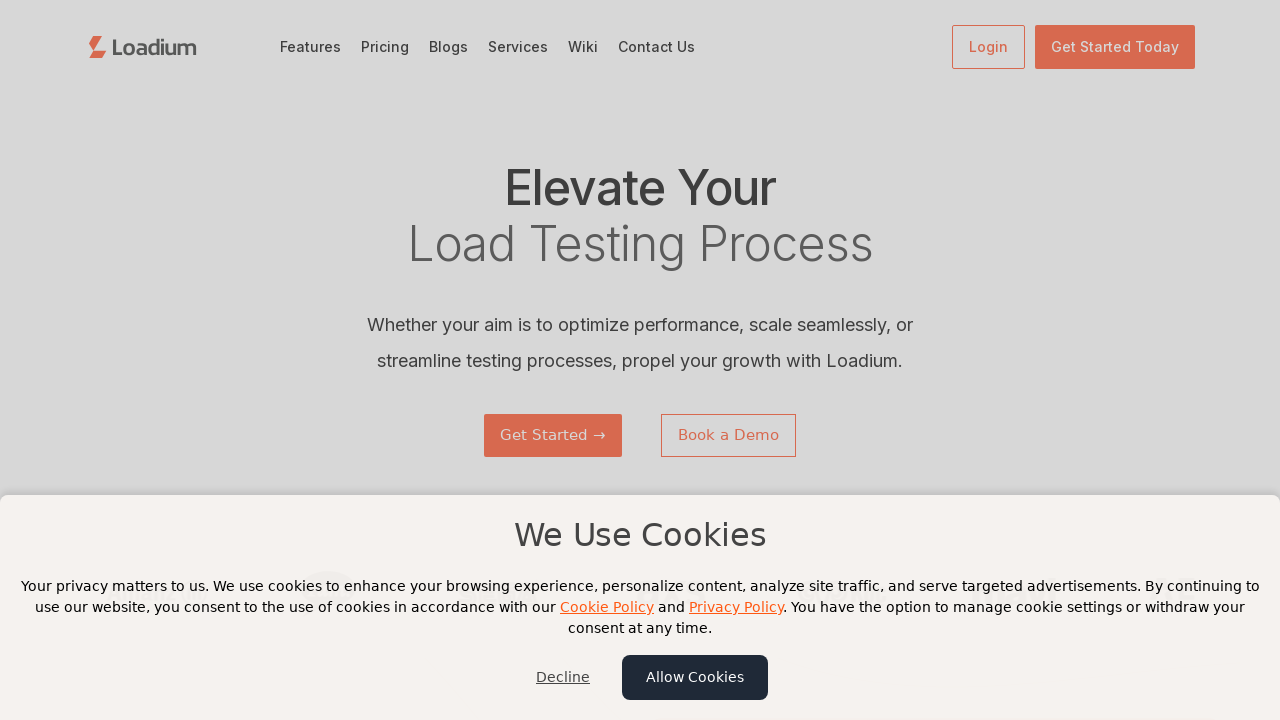

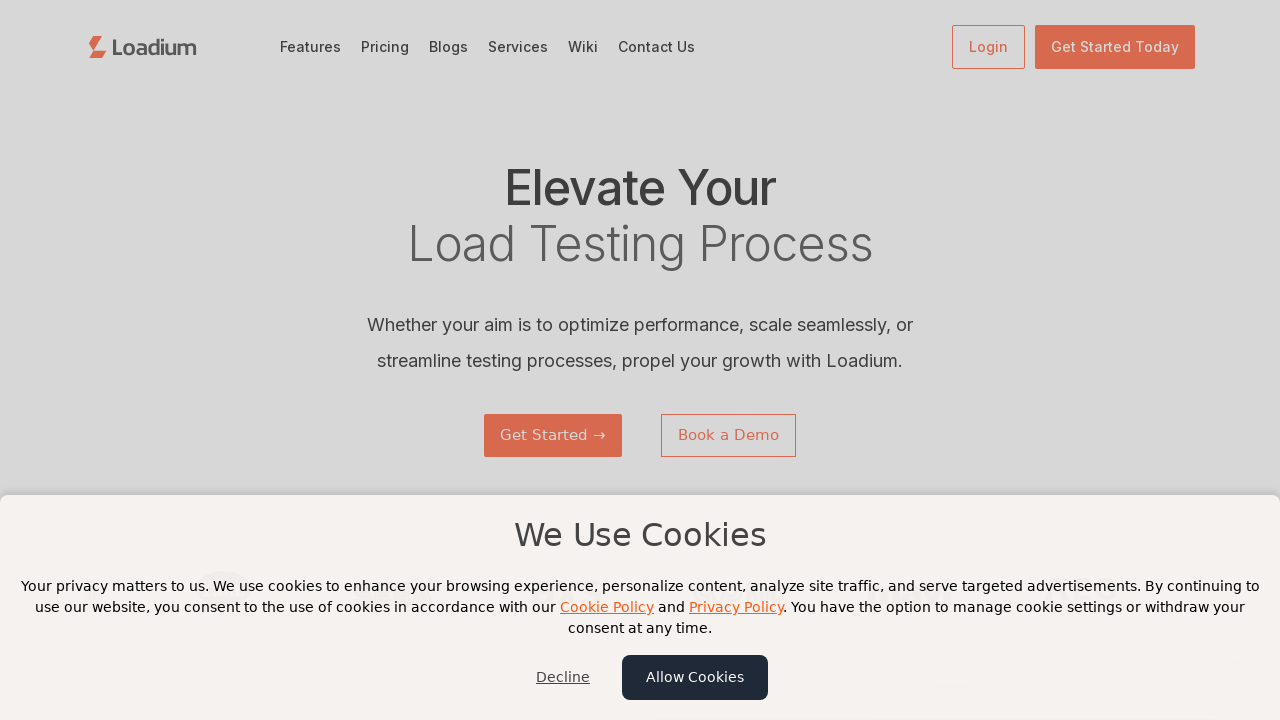